Tests tooltip functionality by hovering over an age input field and verifying the tooltip text appears

Starting URL: https://automationfc.github.io/jquery-tooltip/

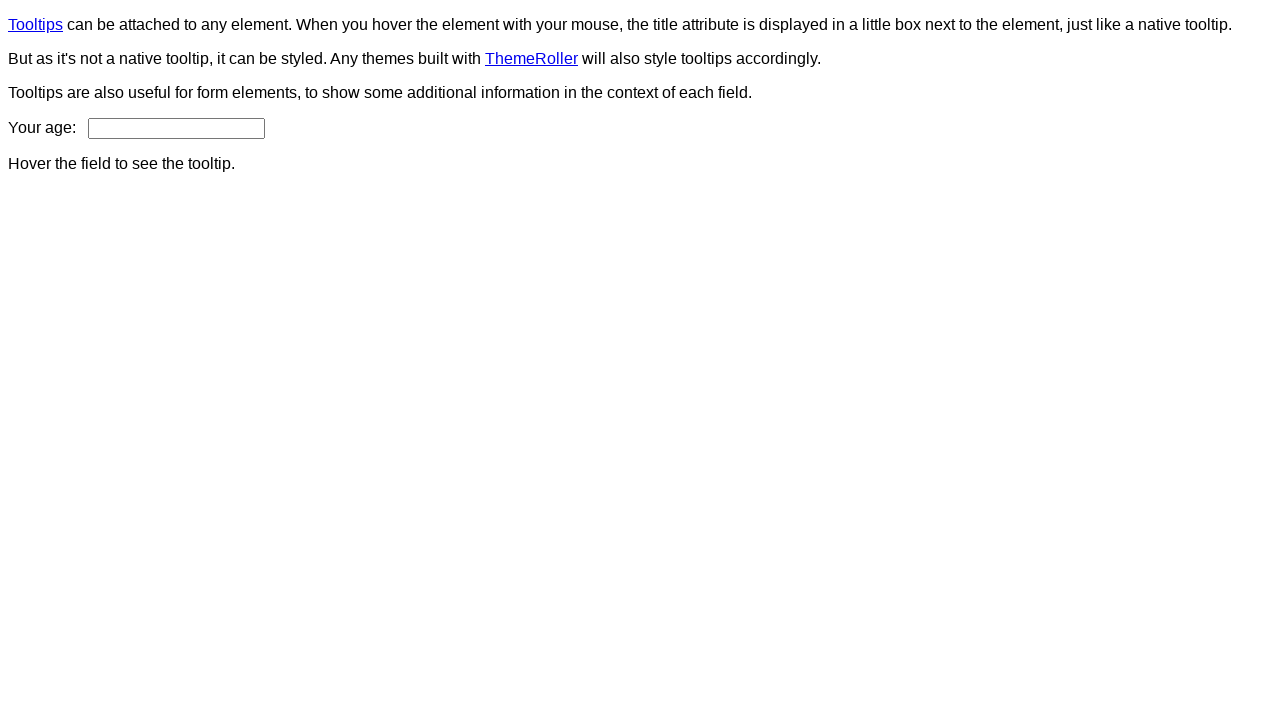

Navigated to jQuery tooltip test page
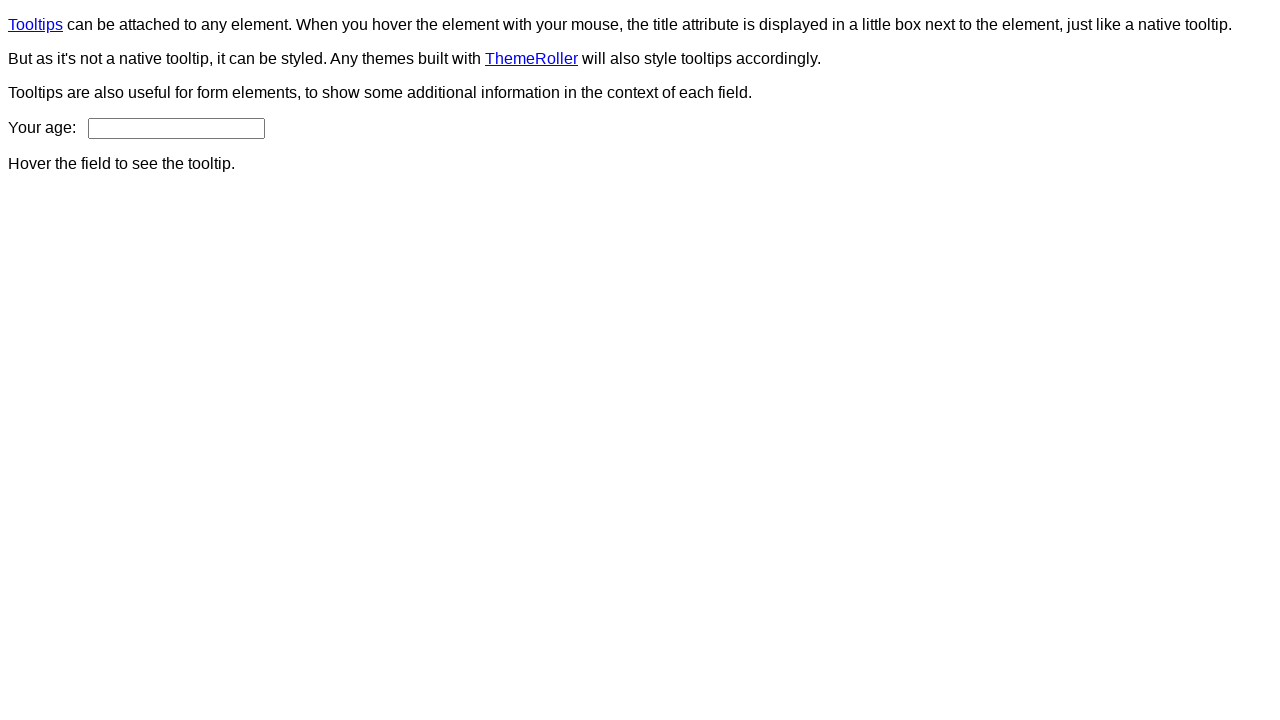

Hovered over age input field at (176, 128) on input#age
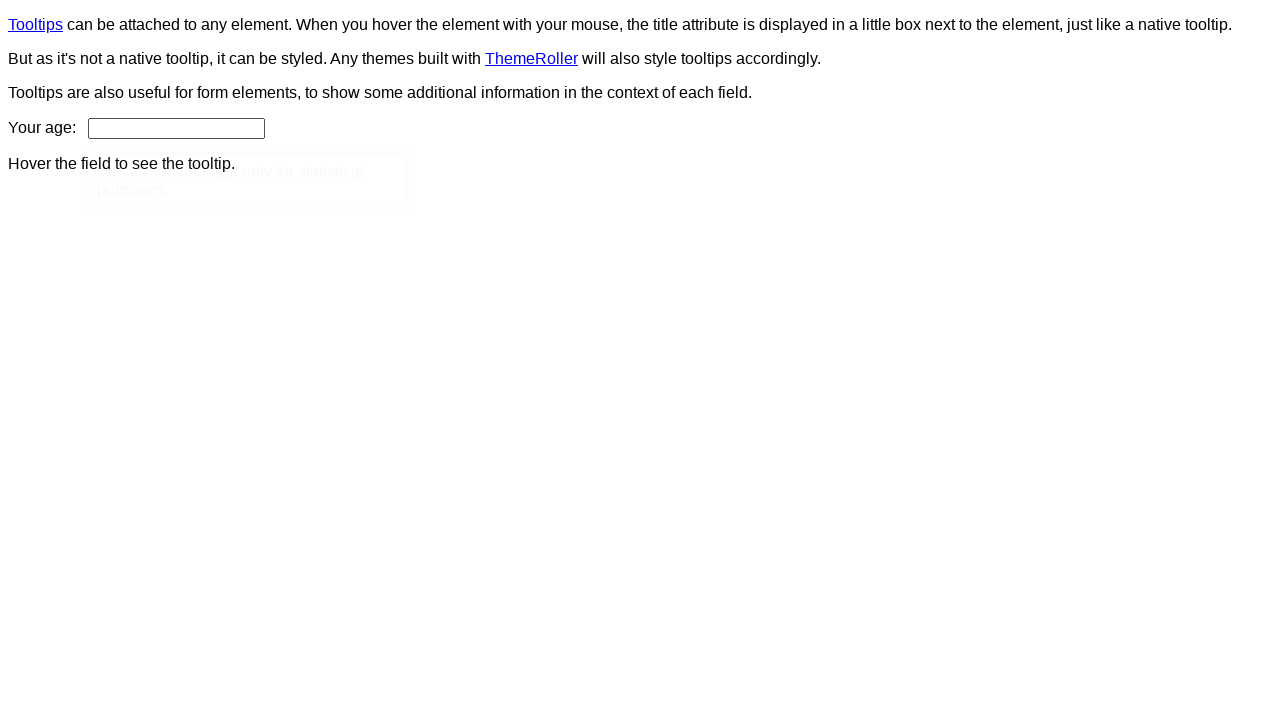

Tooltip appeared after hovering
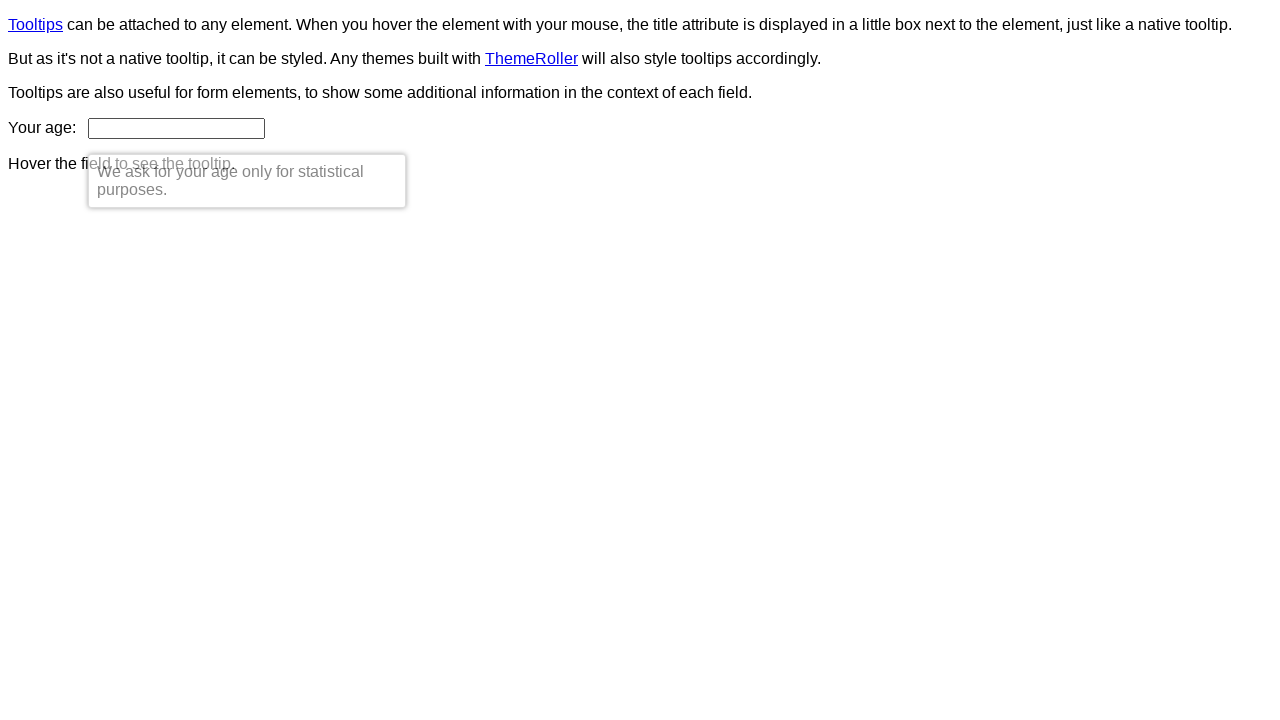

Verified tooltip text matches expected message
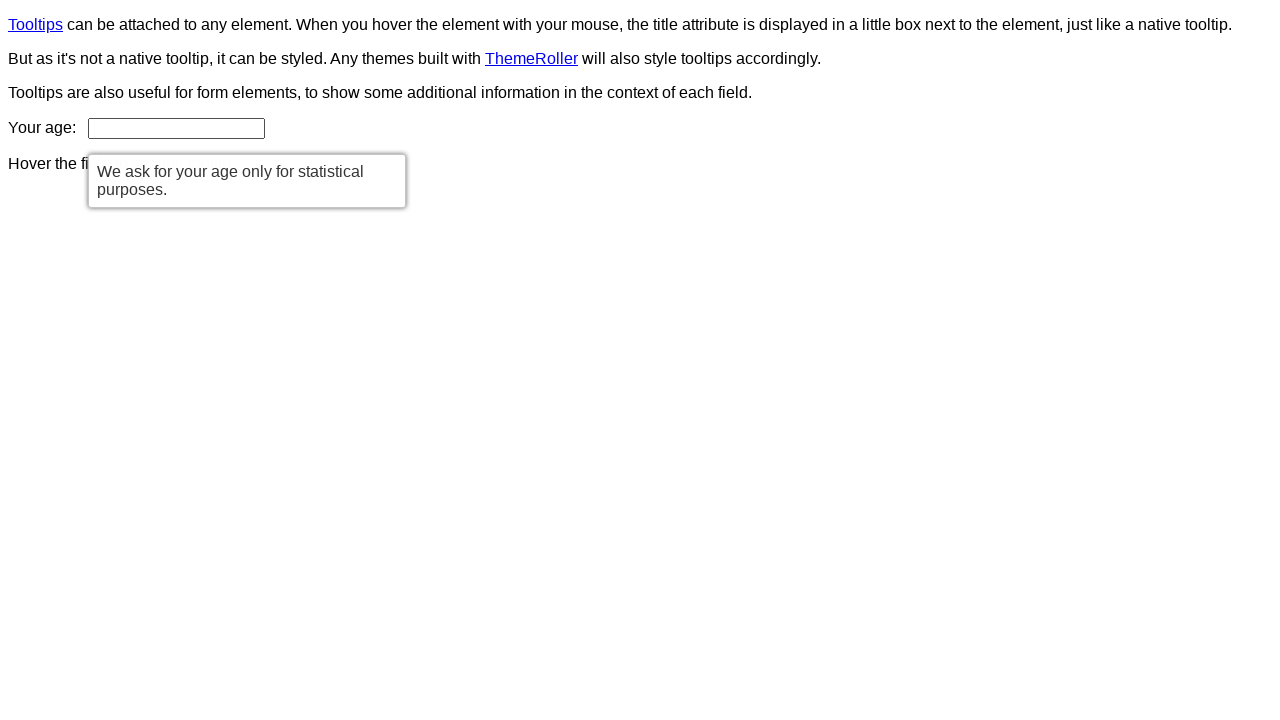

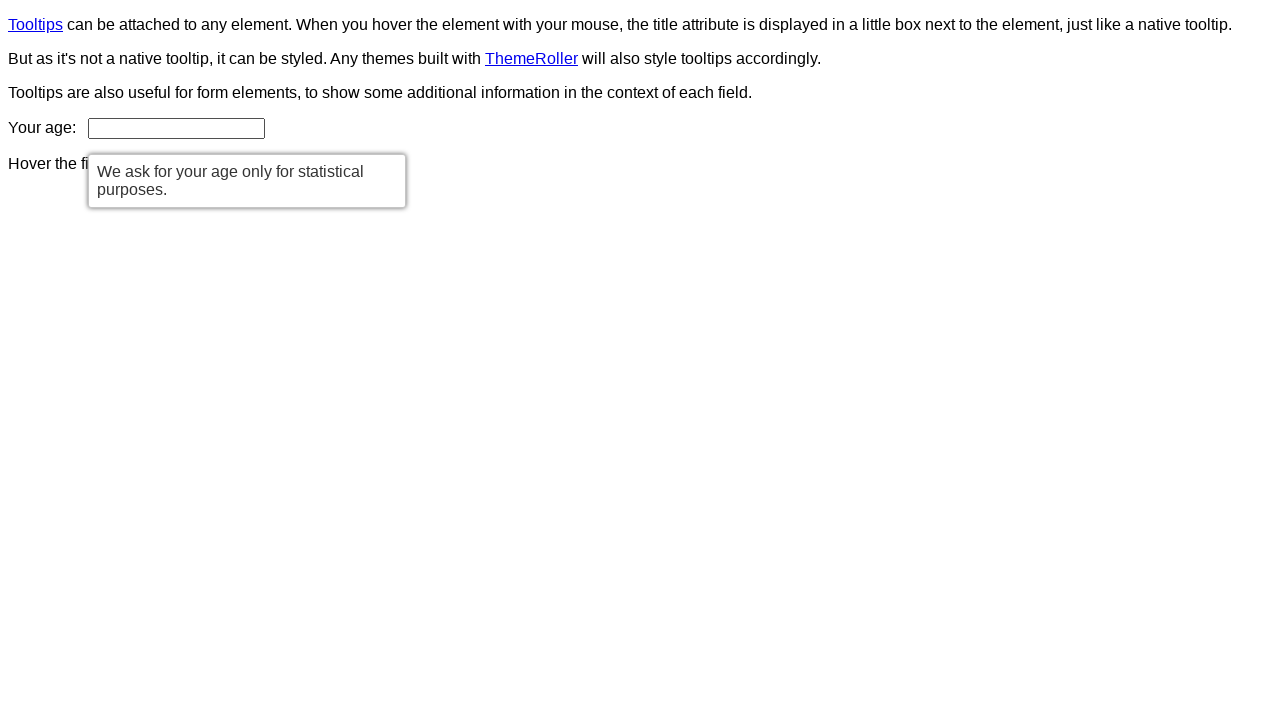